Tests the redirect link functionality by clicking on a "Redirect here" link and verifying that the user is successfully redirected to the Status Codes page.

Starting URL: https://the-internet.herokuapp.com/redirector

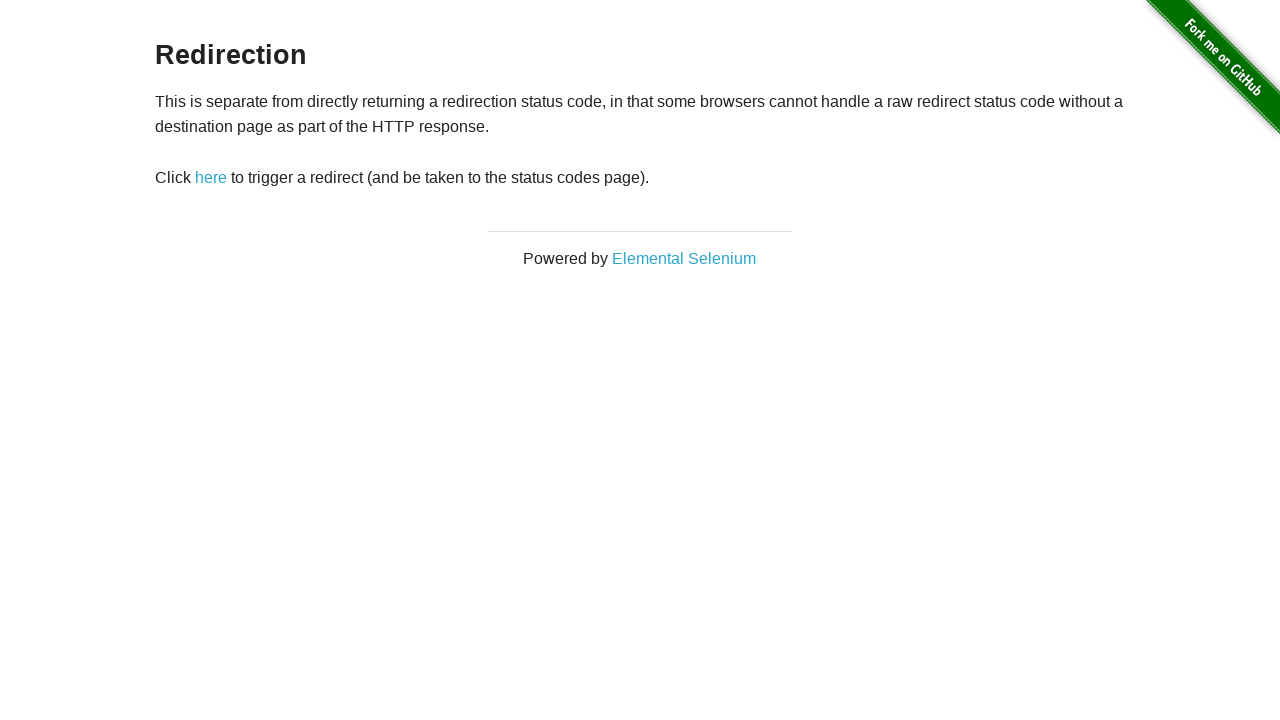

Verified 'Redirect here' link is present on the Redirector page
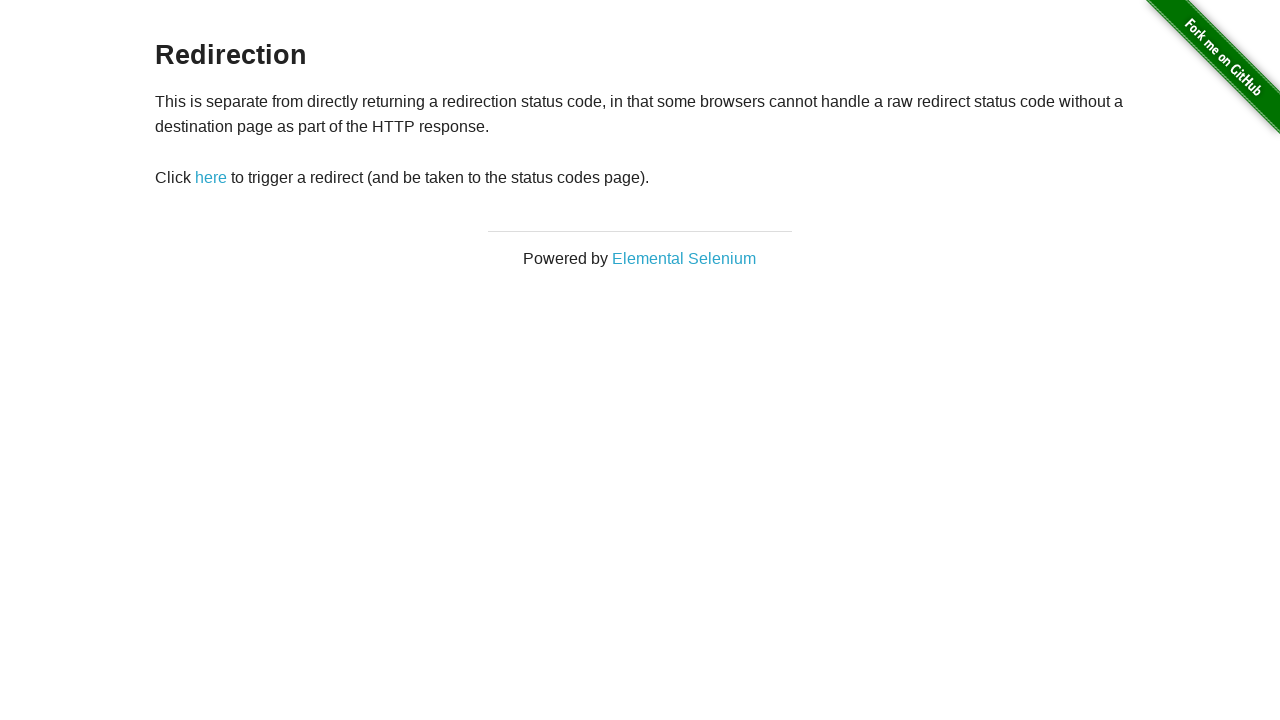

Clicked 'Redirect here' link at (211, 178) on a#redirect
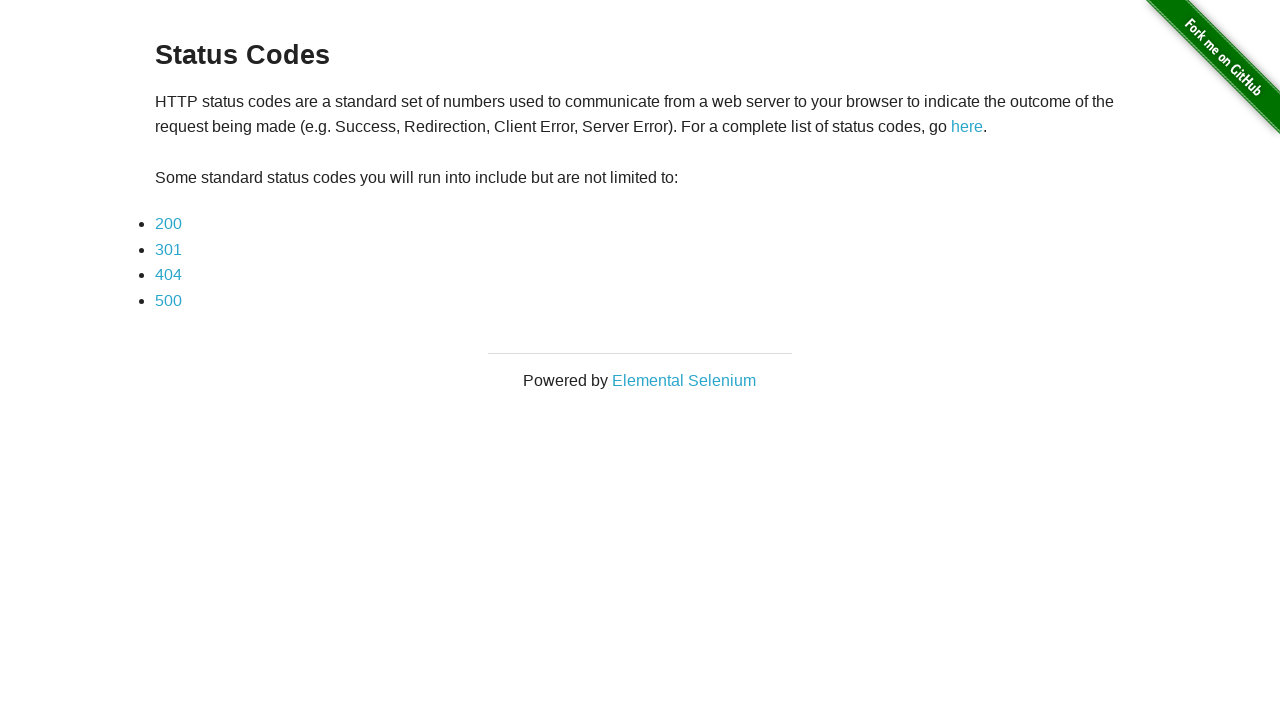

User successfully redirected to Status Codes page
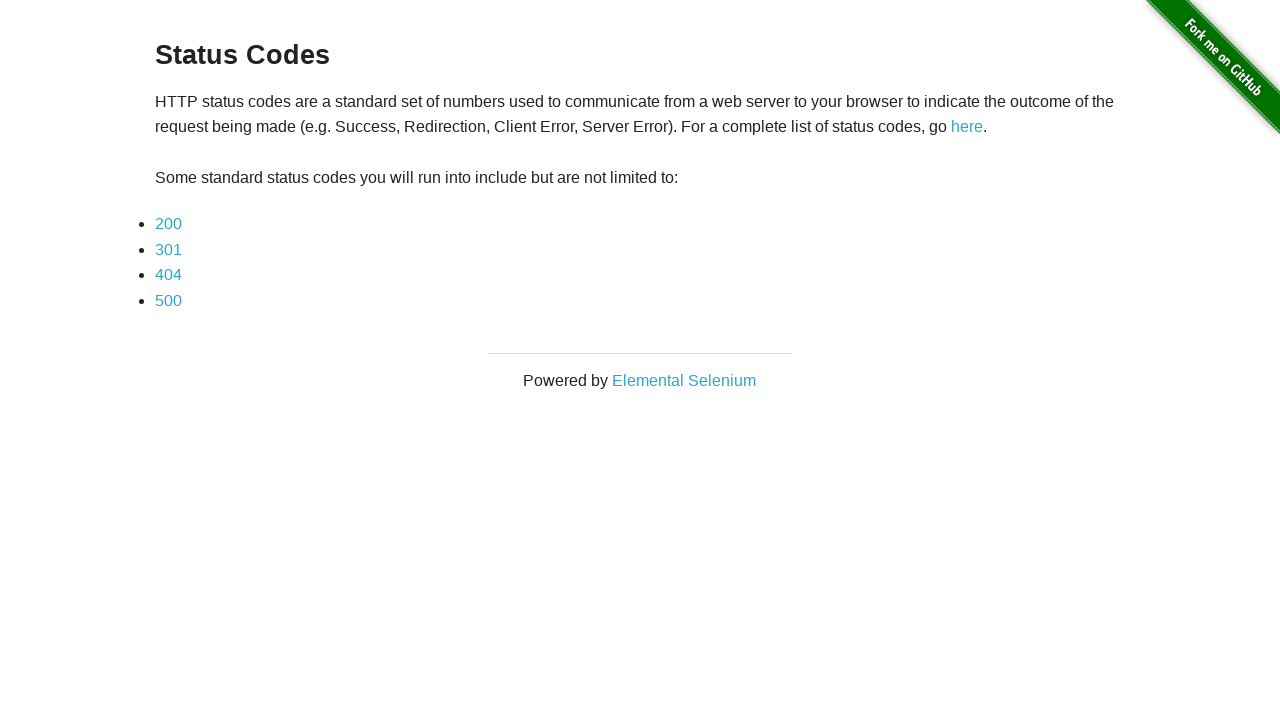

Verified status code links are present on the Status Codes page
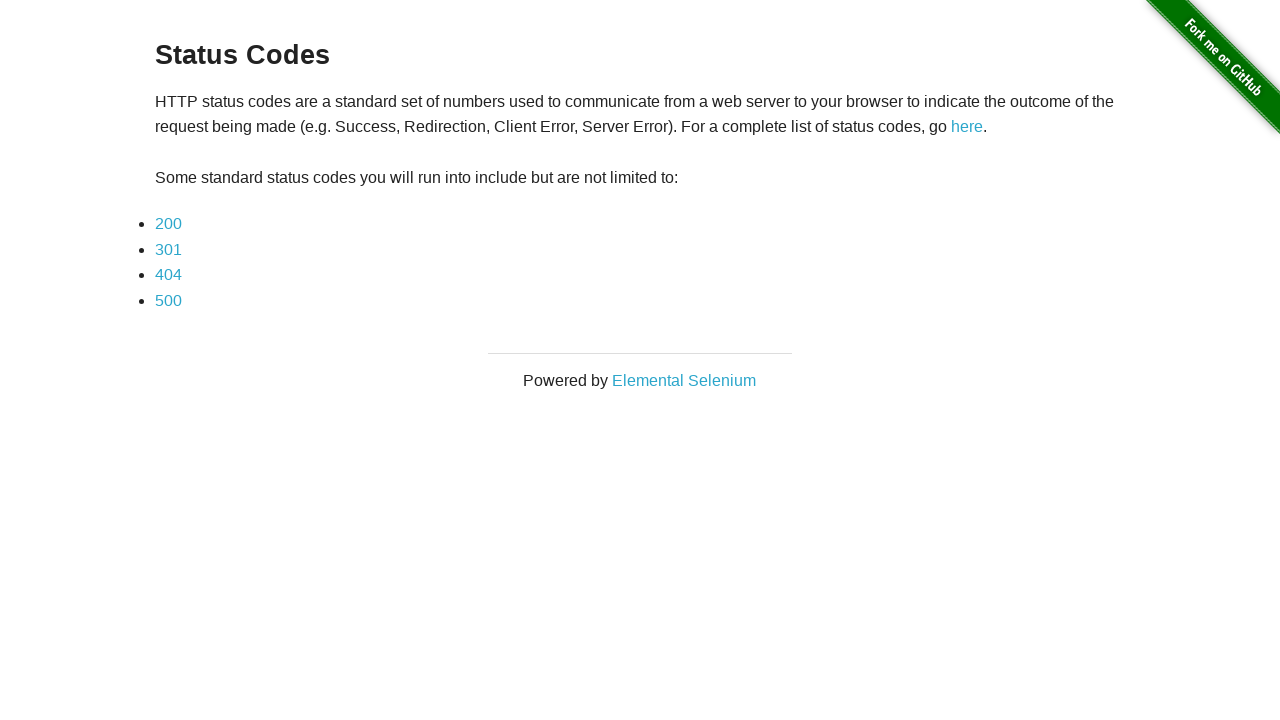

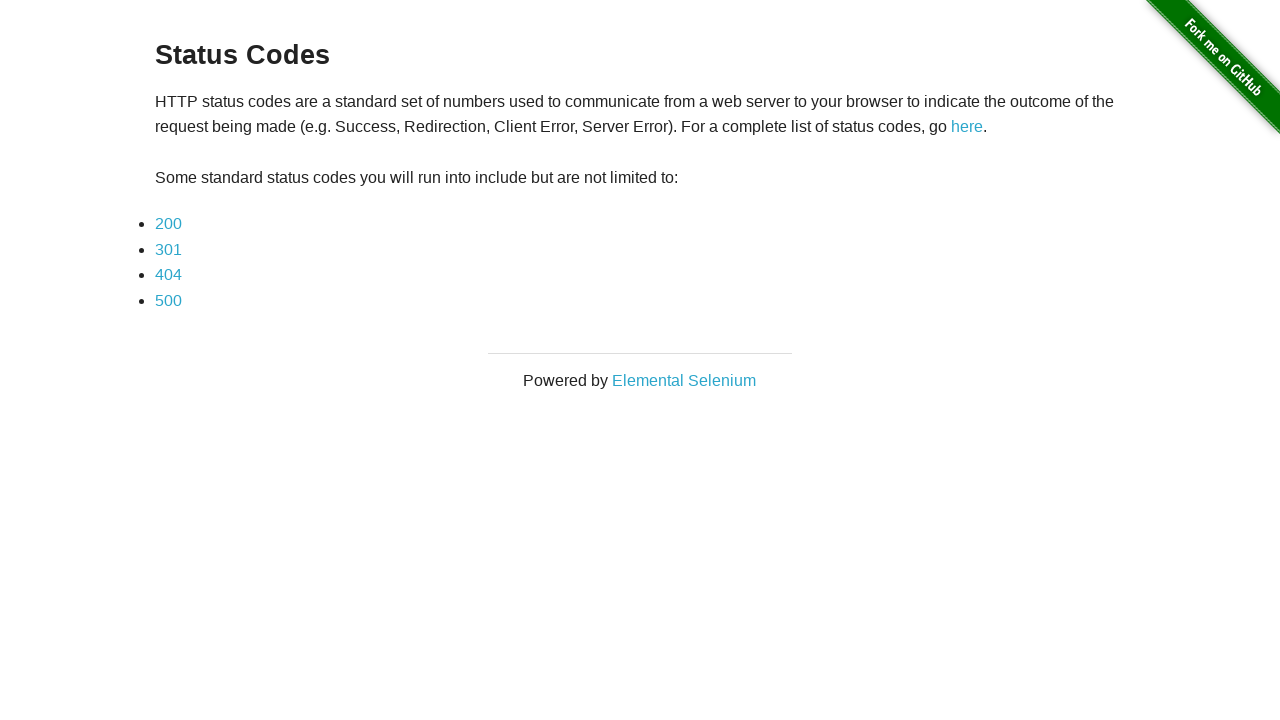